Checks that there are no elements with low contrast styling issues

Starting URL: https://stg-km2hj4.elementor.cloud/

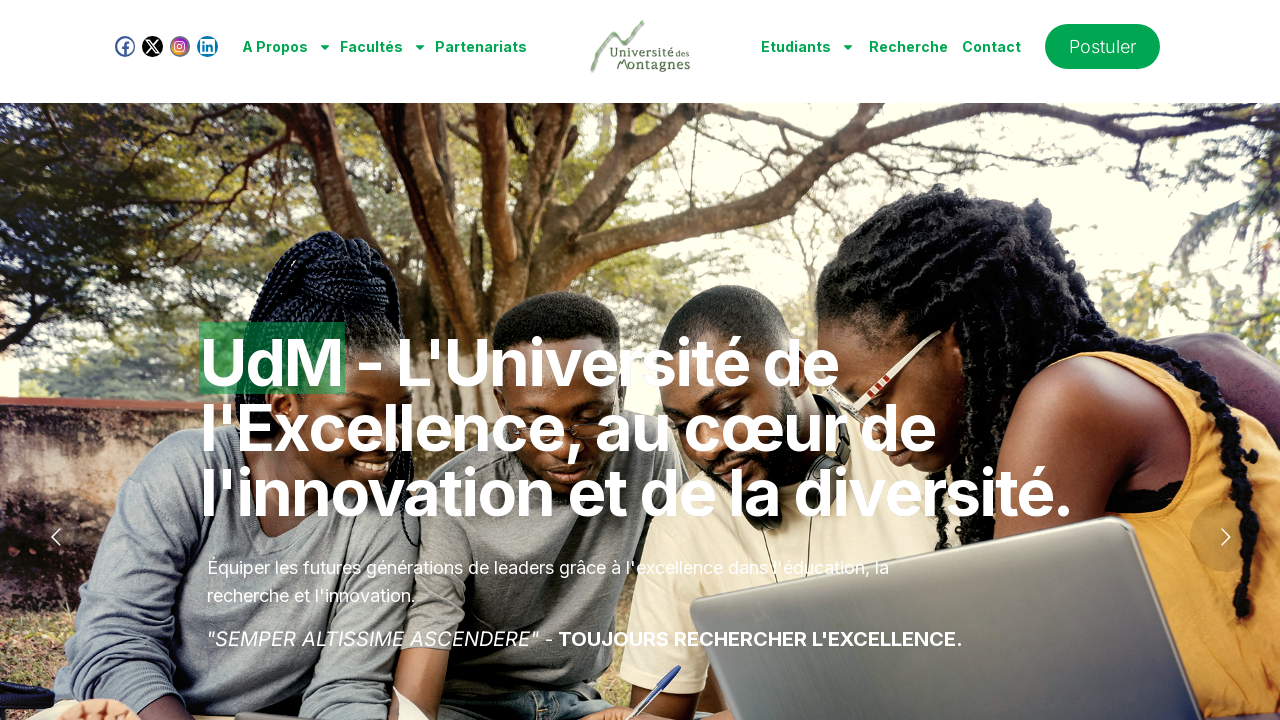

Navigated to the staging website
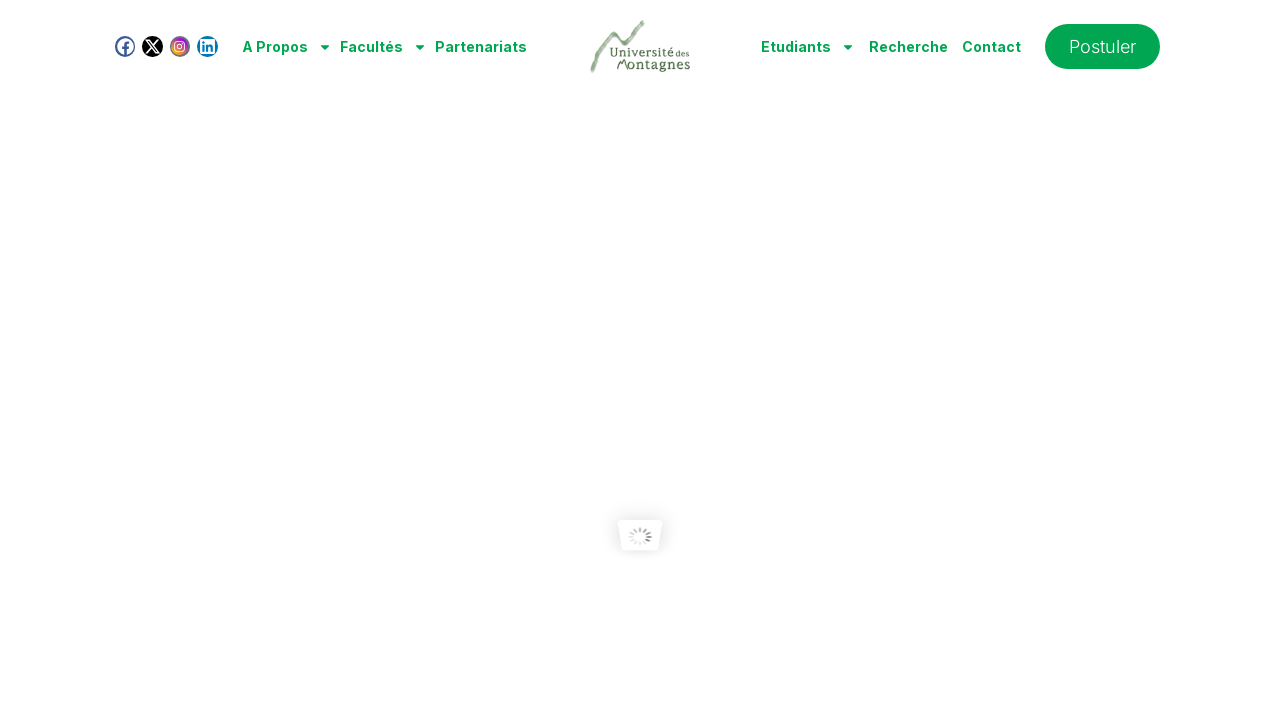

Queried all elements with low-contrast class
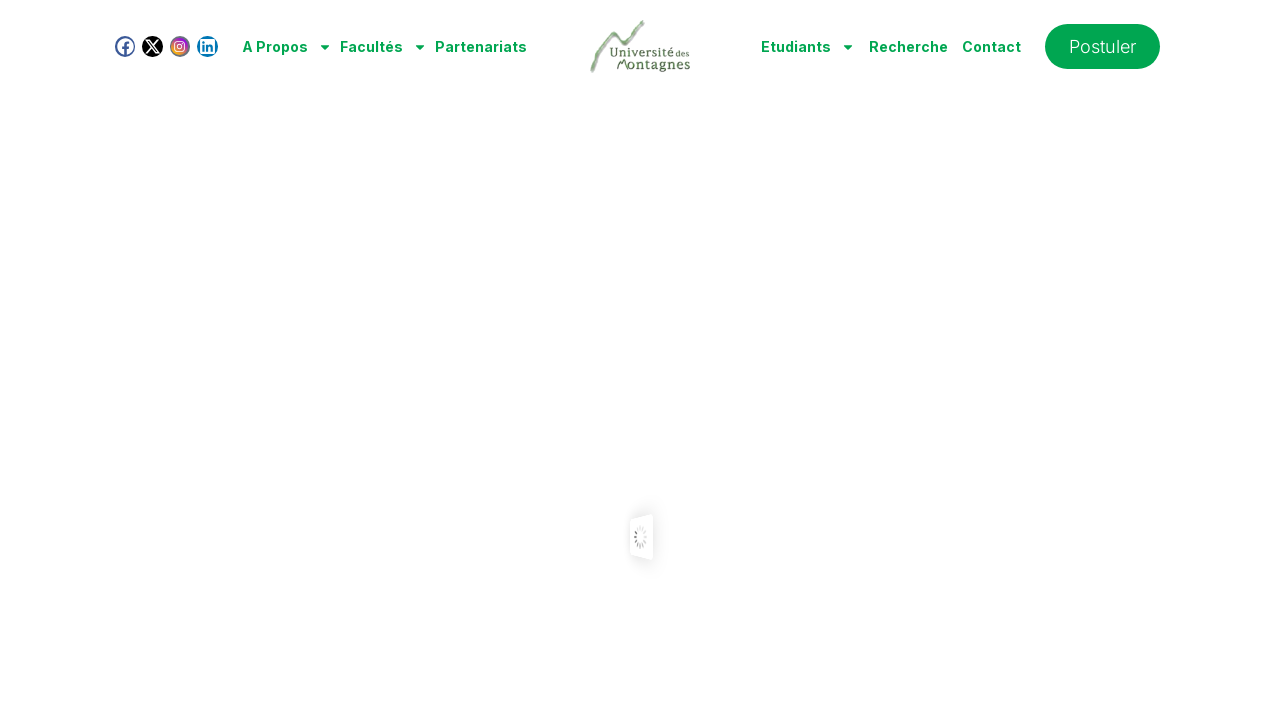

Verified no low contrast styling issues - test passed
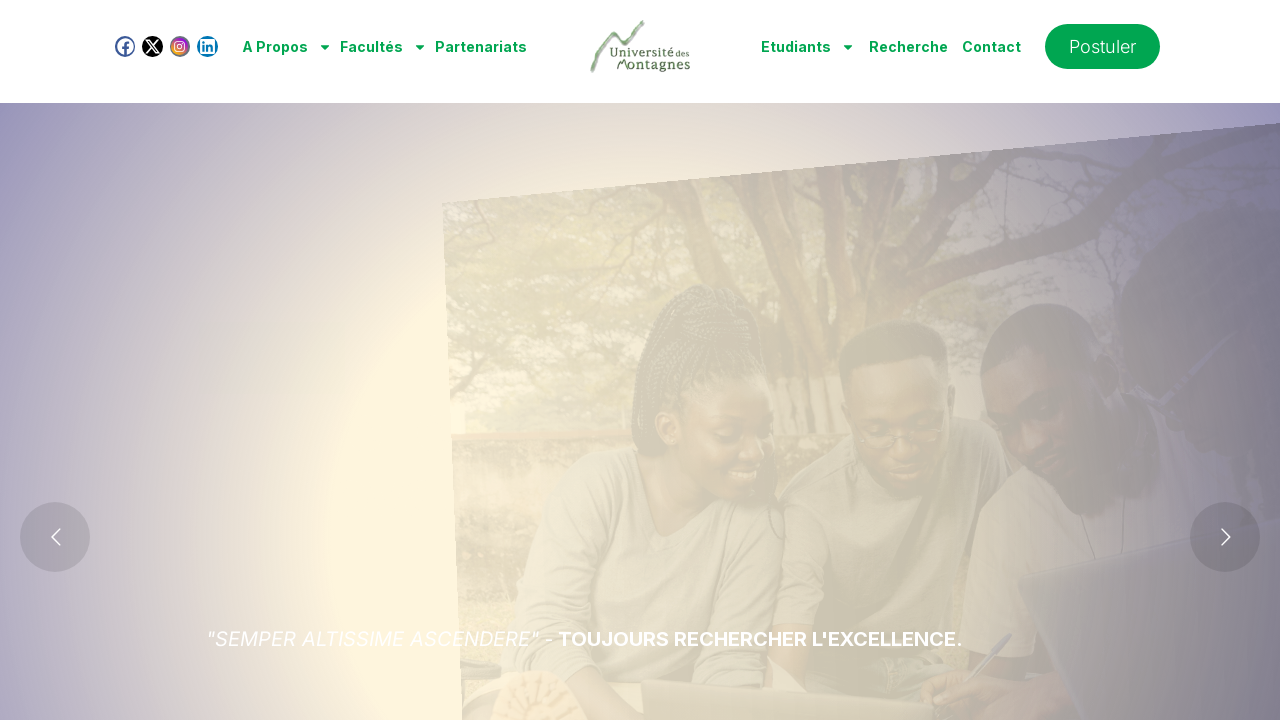

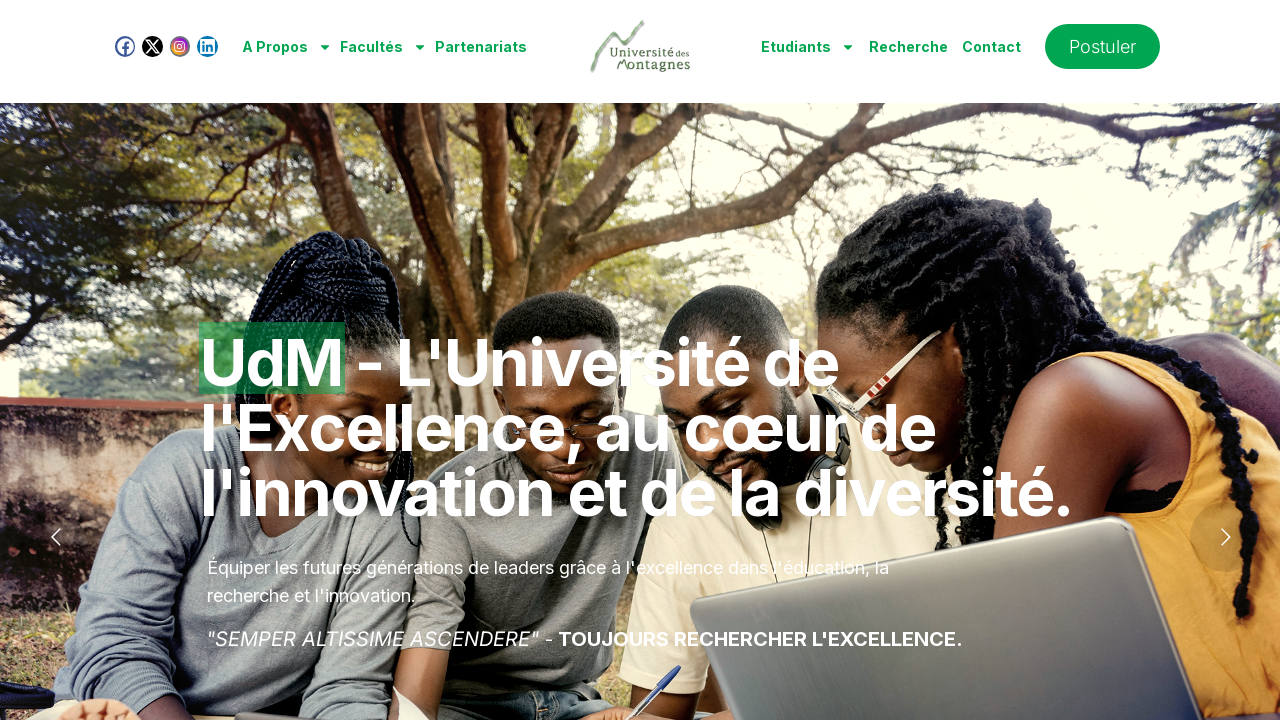